Tests file upload functionality by selecting a file and clicking the upload/submit button on the-internet test site

Starting URL: http://the-internet.herokuapp.com/upload

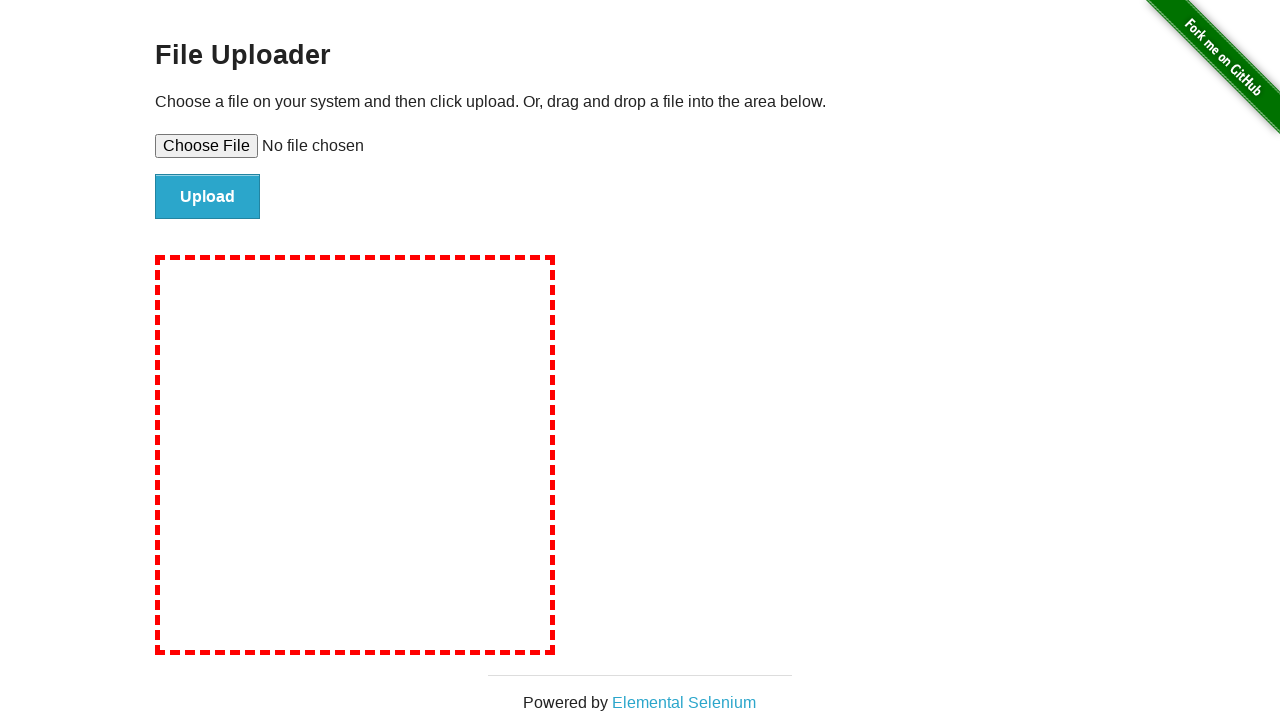

Created temporary test file for upload
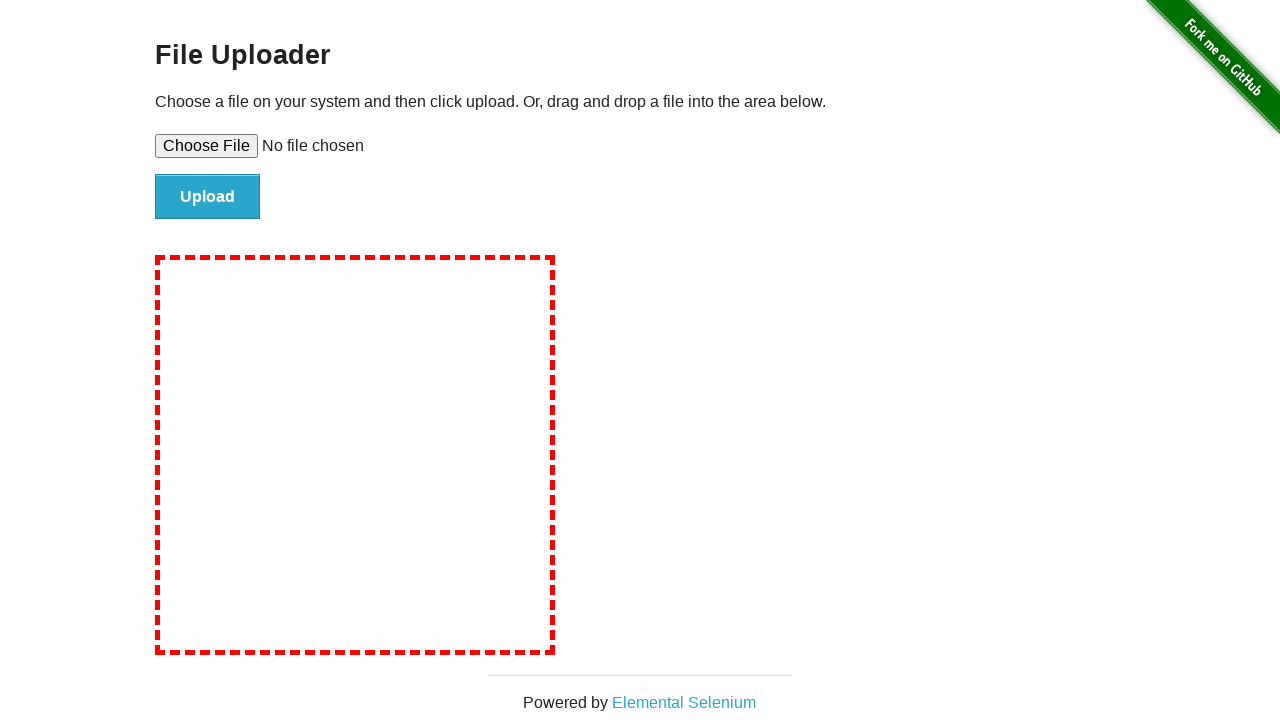

Selected file for upload using set_input_files
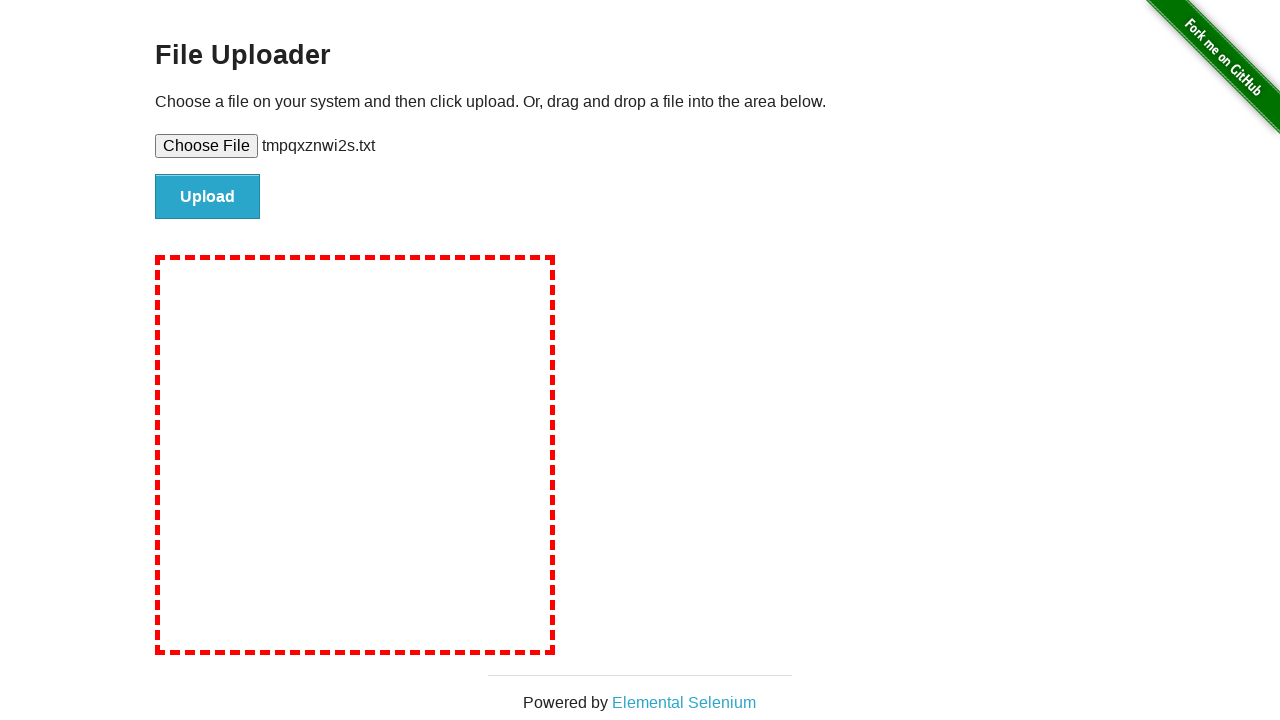

Clicked the file submit button at (208, 197) on #file-submit
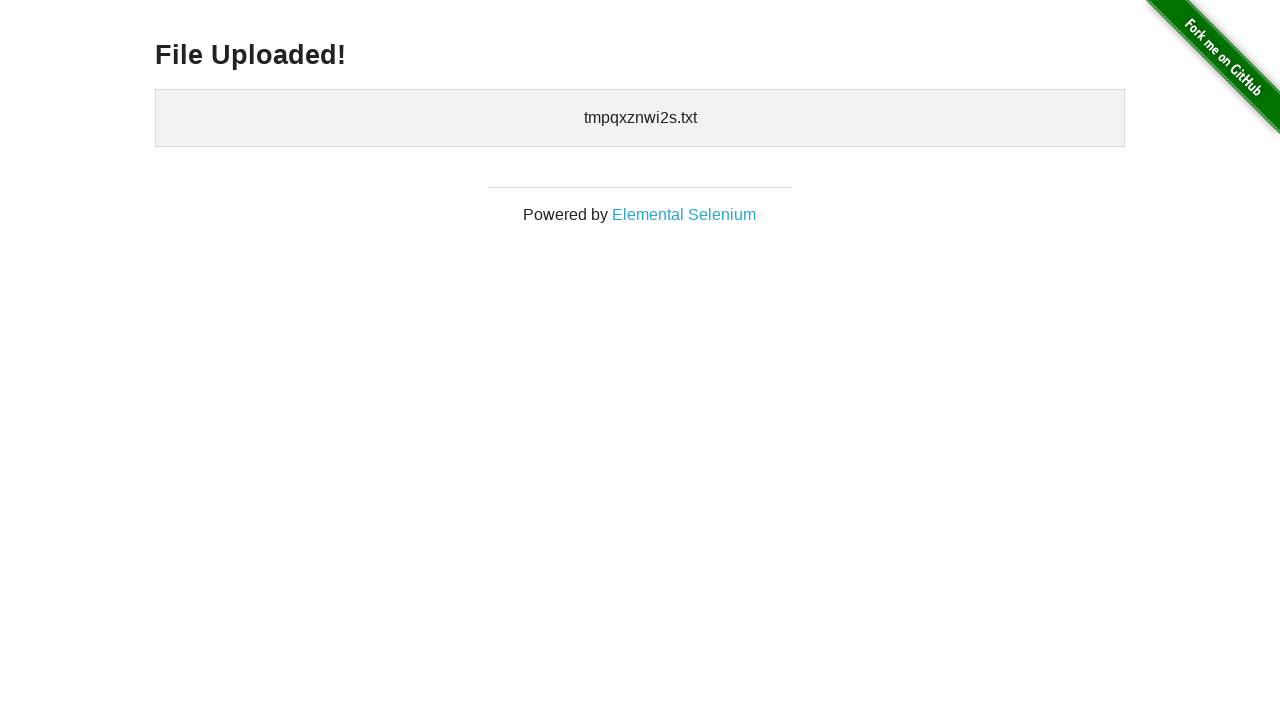

Upload confirmation page loaded (h3 selector appeared)
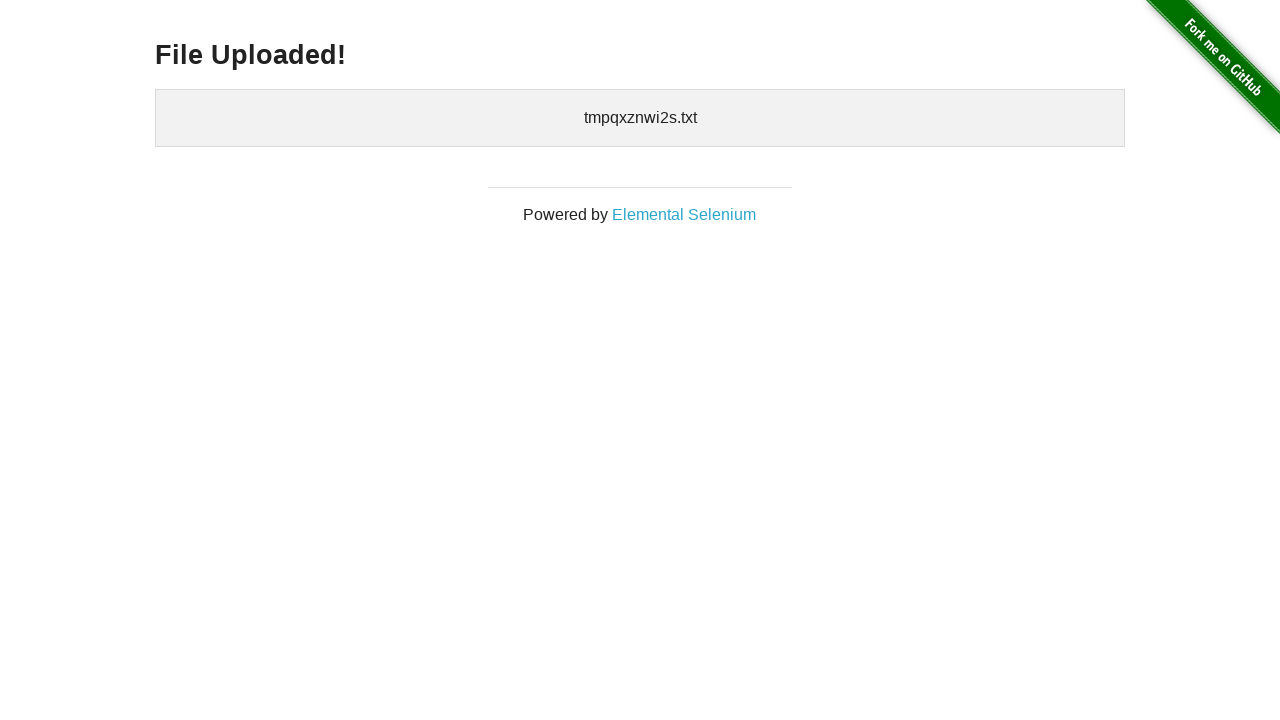

Cleaned up temporary test file
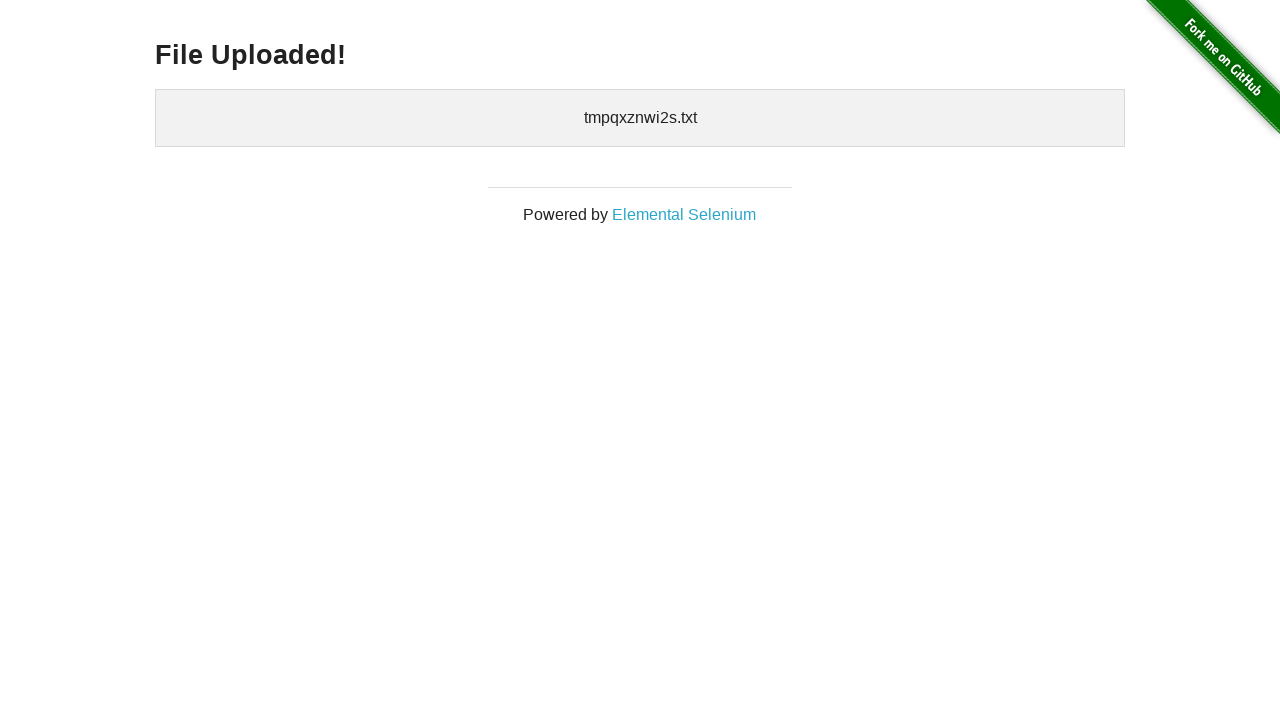

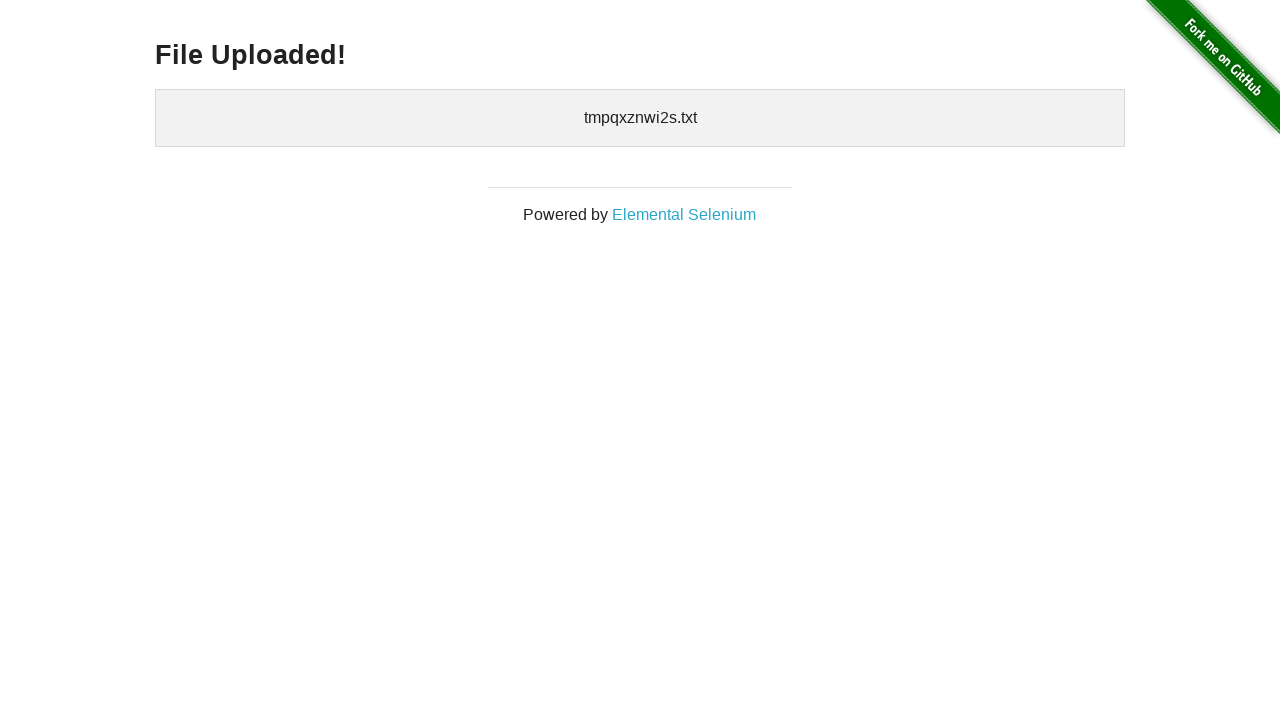